Tests the table search functionality by entering "New York" in the search box and waiting for the results table to update

Starting URL: https://www.lambdatest.com/selenium-playground/table-sort-search-demo

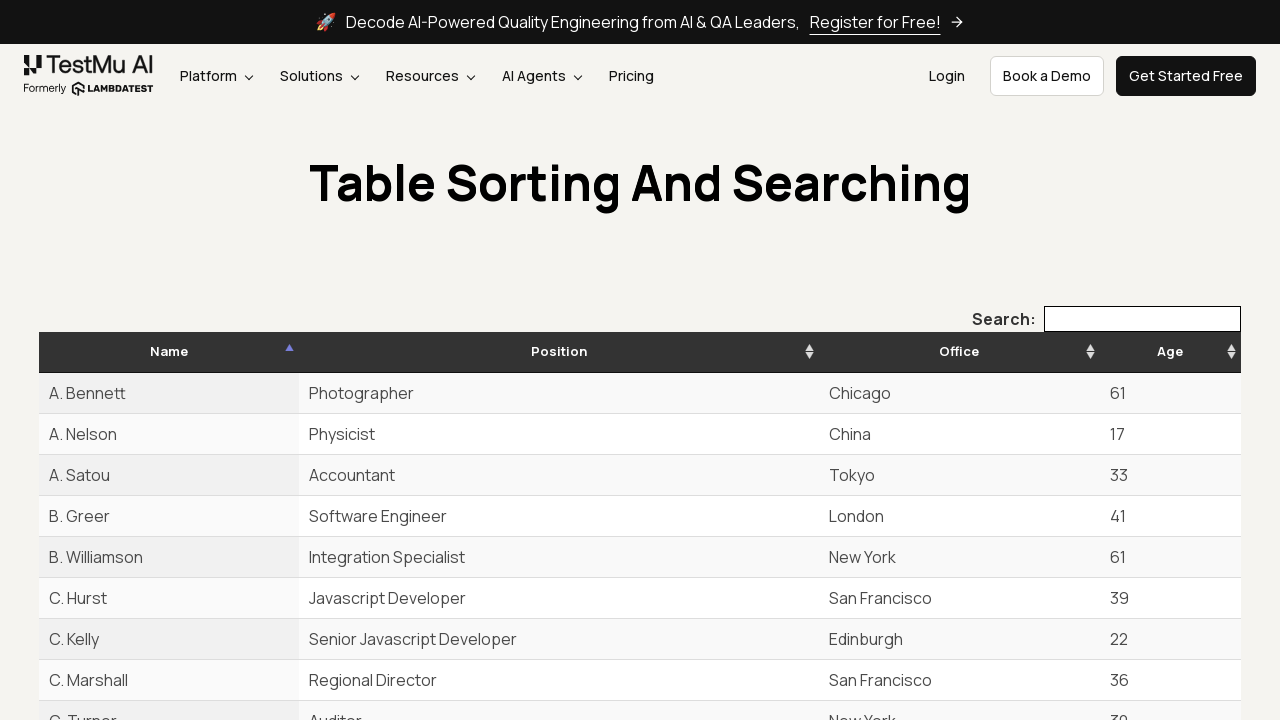

Search filter container became visible
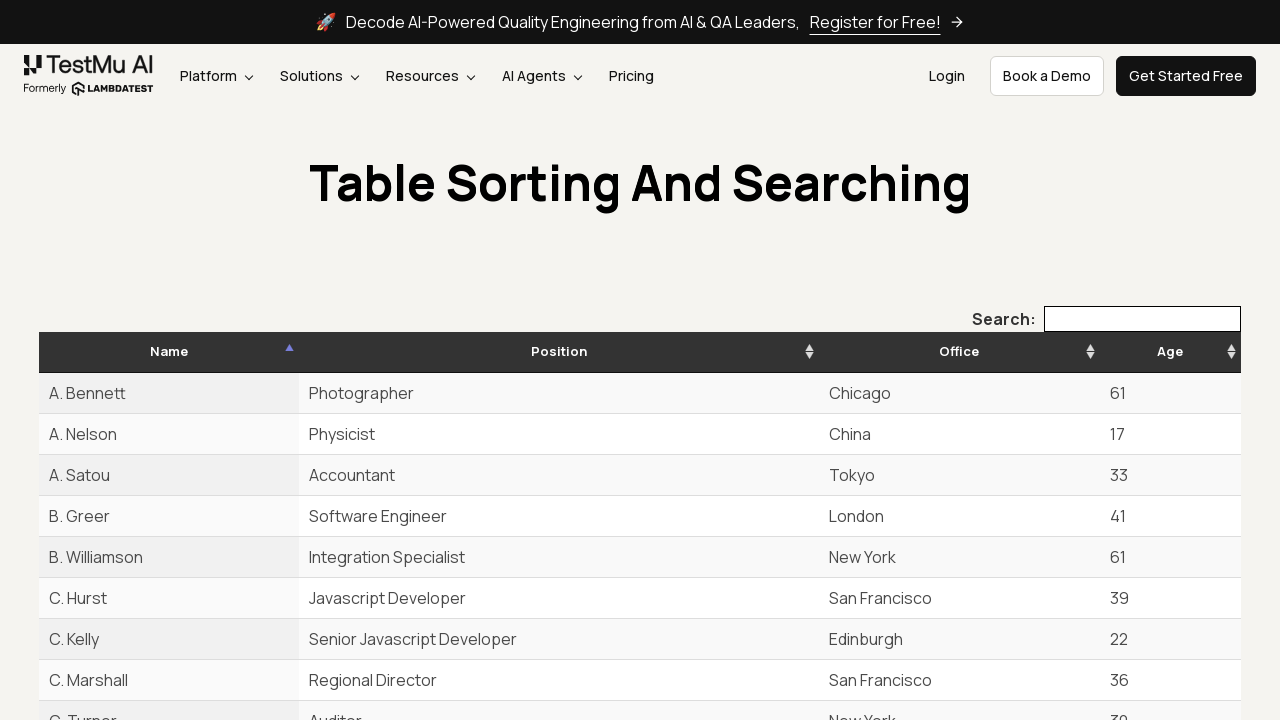

Entered 'New York' in the search box on #example_filter input
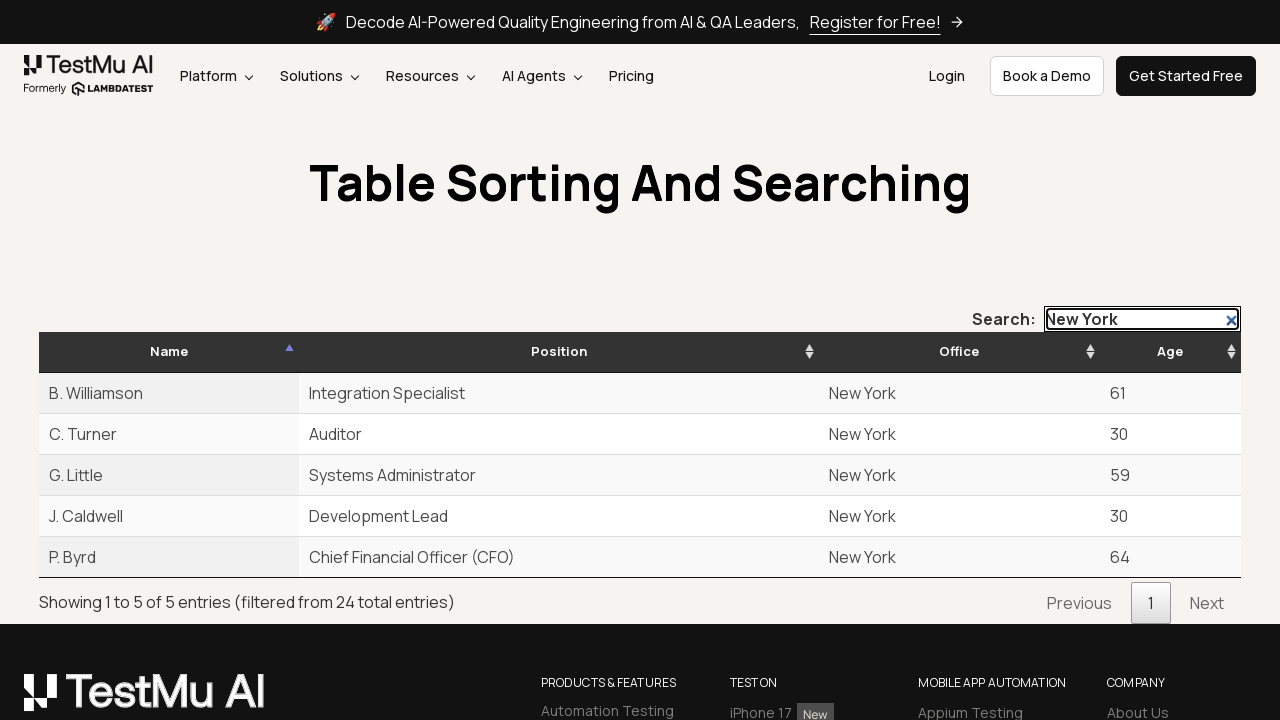

Results table updated with search results
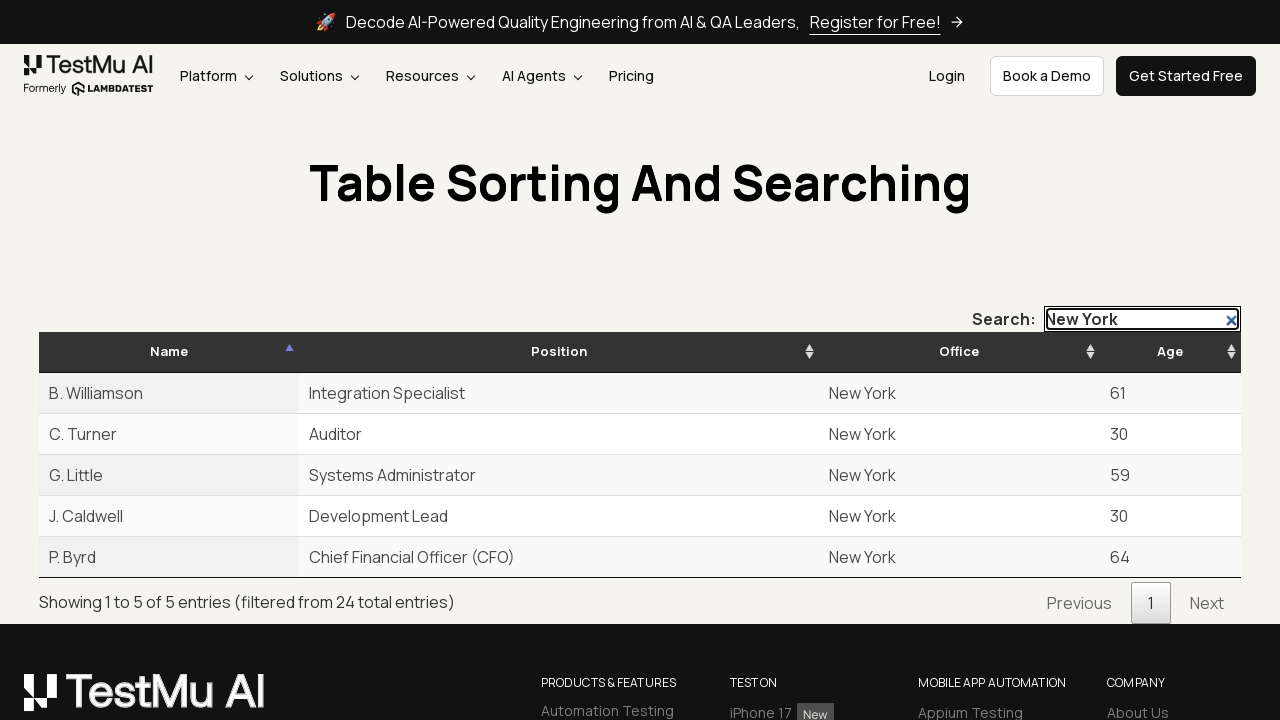

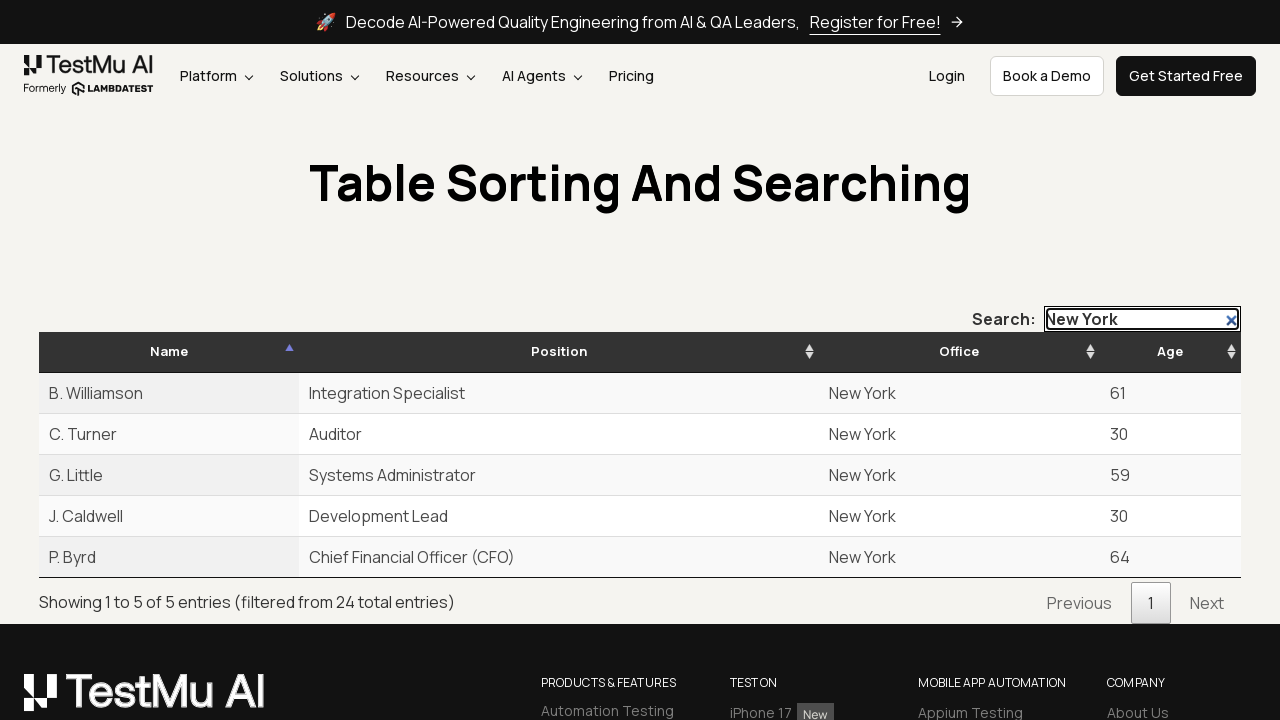